Tests scrolling functionality on a practice page by scrolling the window and a table element, then verifies that the sum of amounts in a table matches the displayed total

Starting URL: https://www.rahulshettyacademy.com/AutomationPractice/

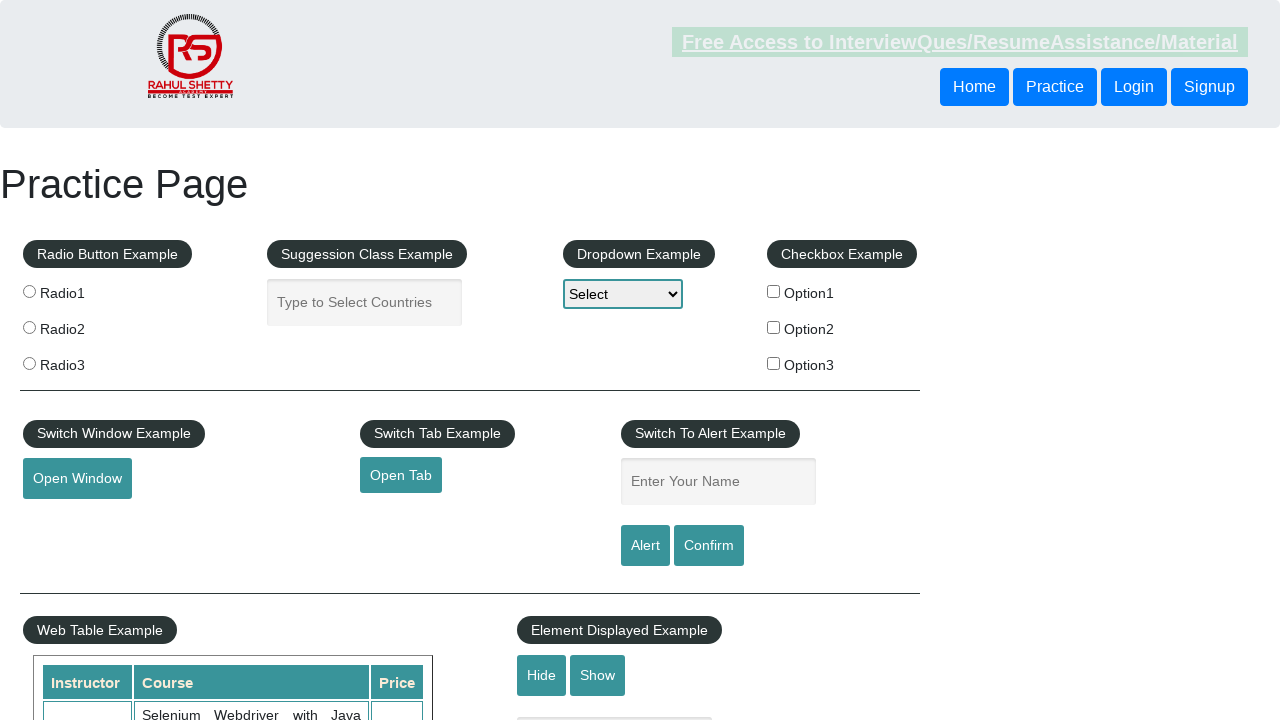

Scrolled window down by 500 pixels
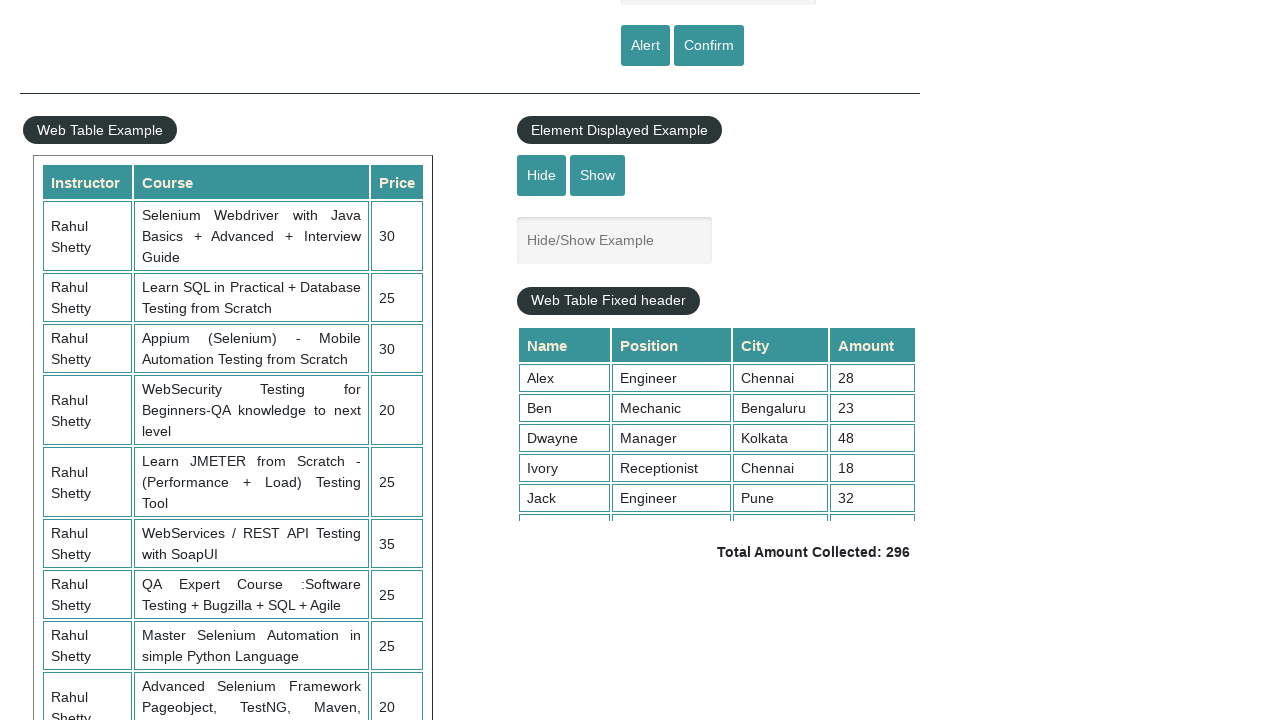

Waited for window scroll to complete
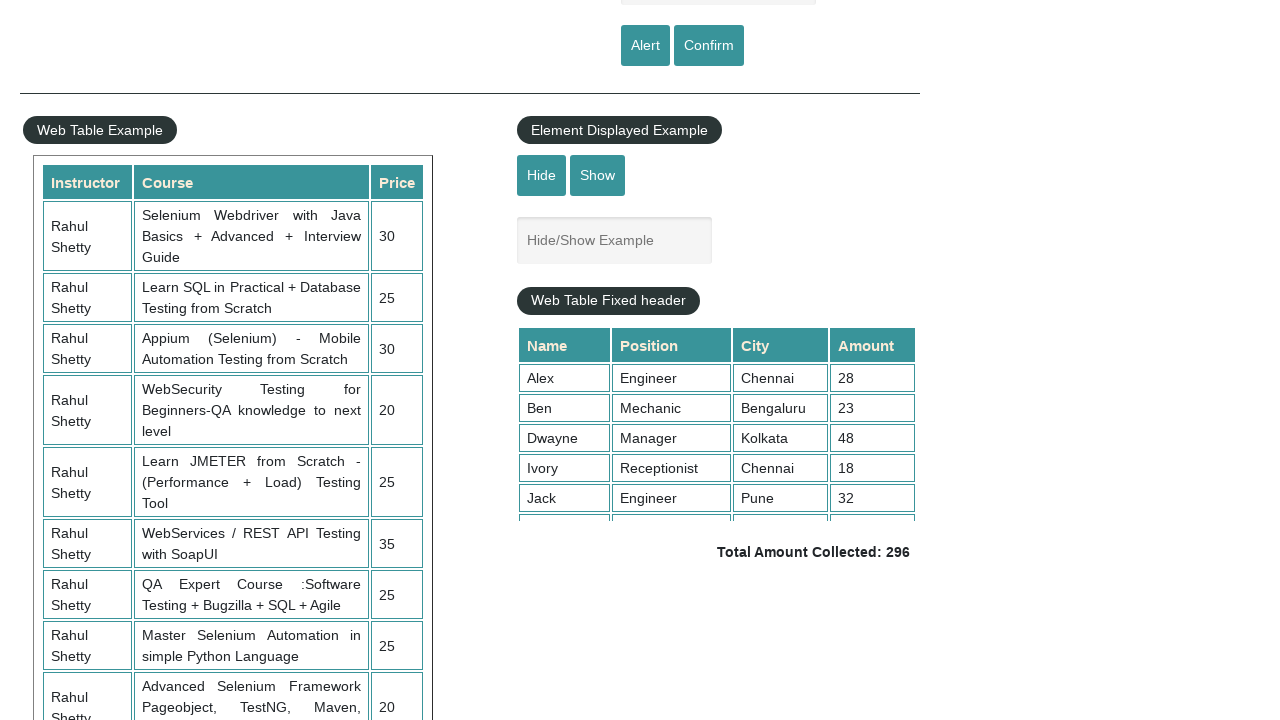

Scrolled table element down by 3000 pixels
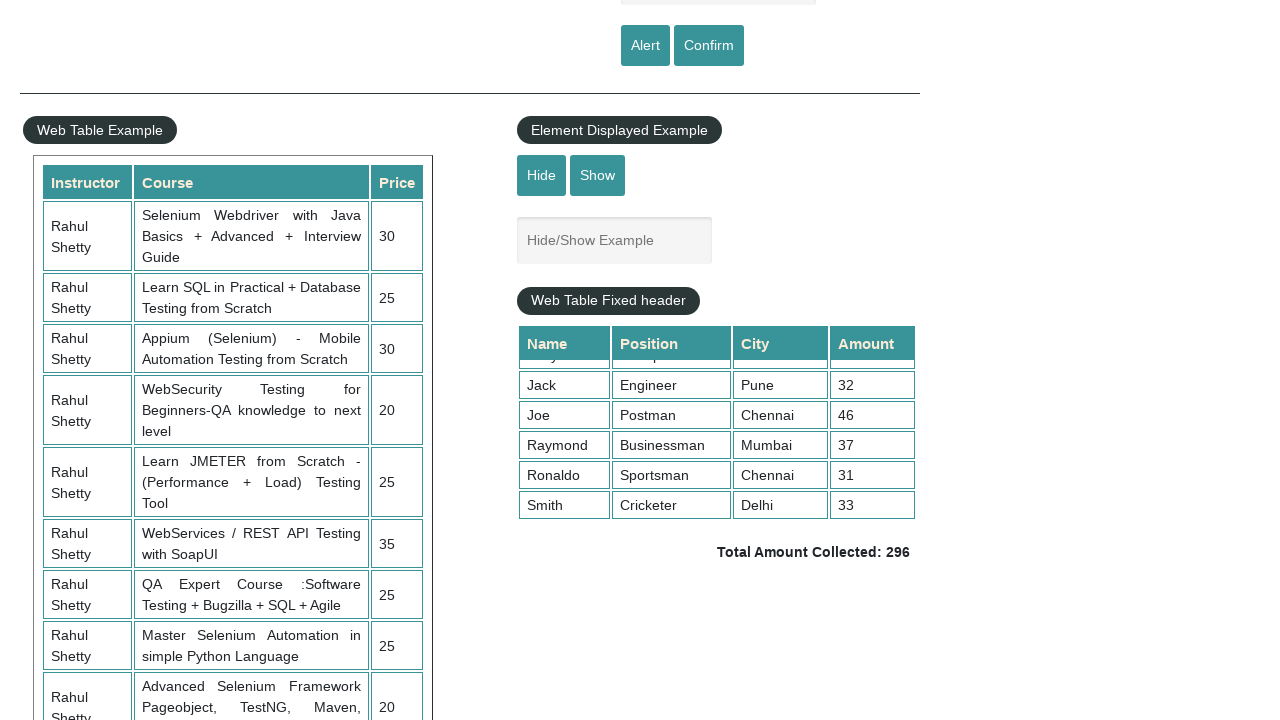

Waited for table scroll to complete
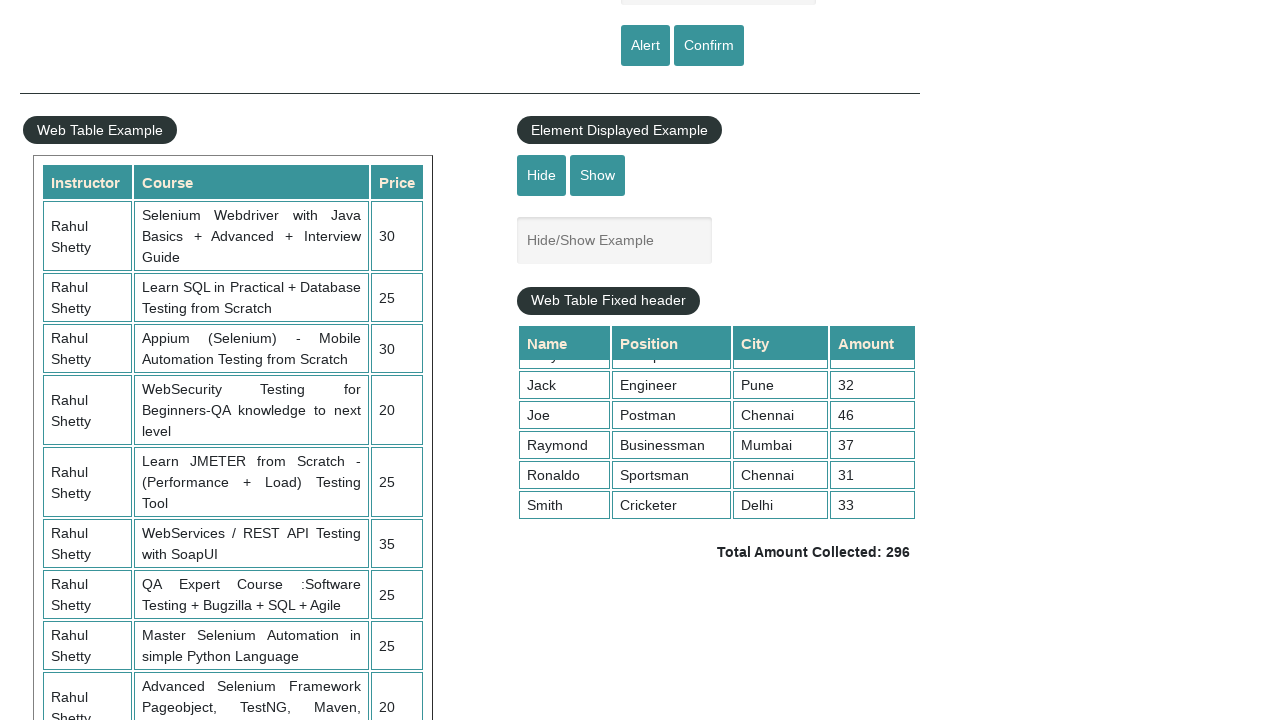

Table amount cells are now visible
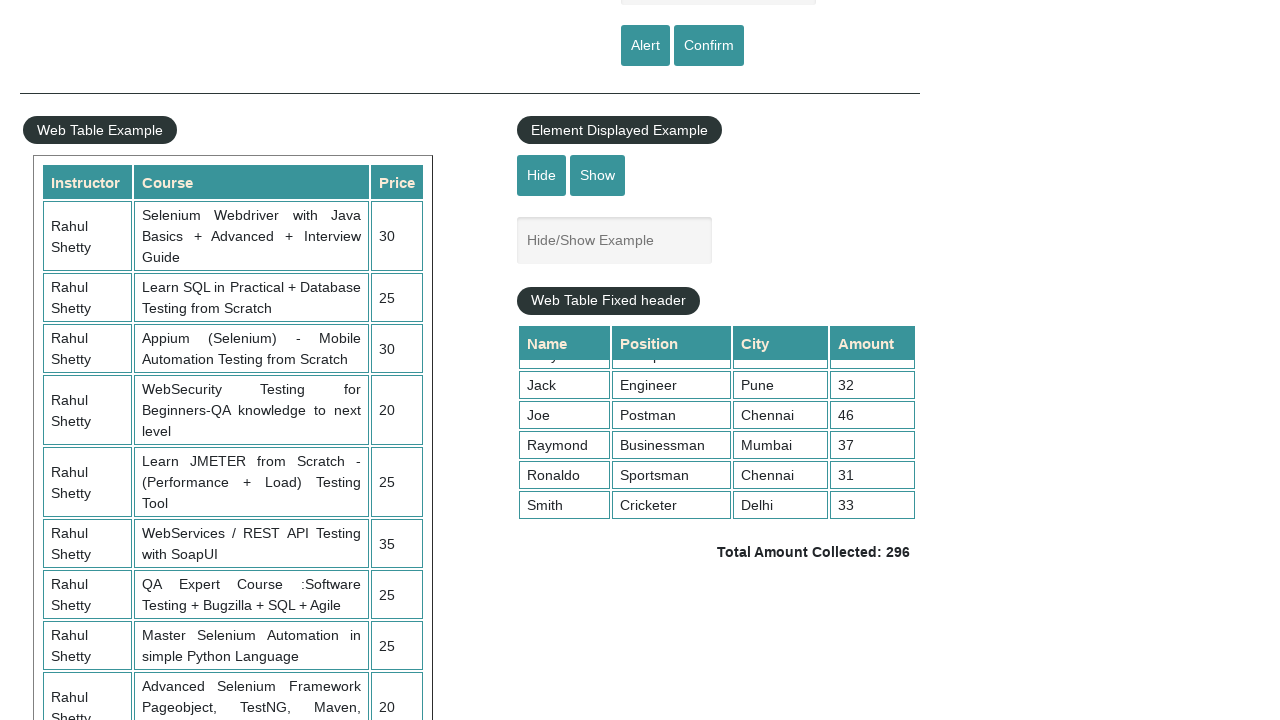

Retrieved all amount cells from table
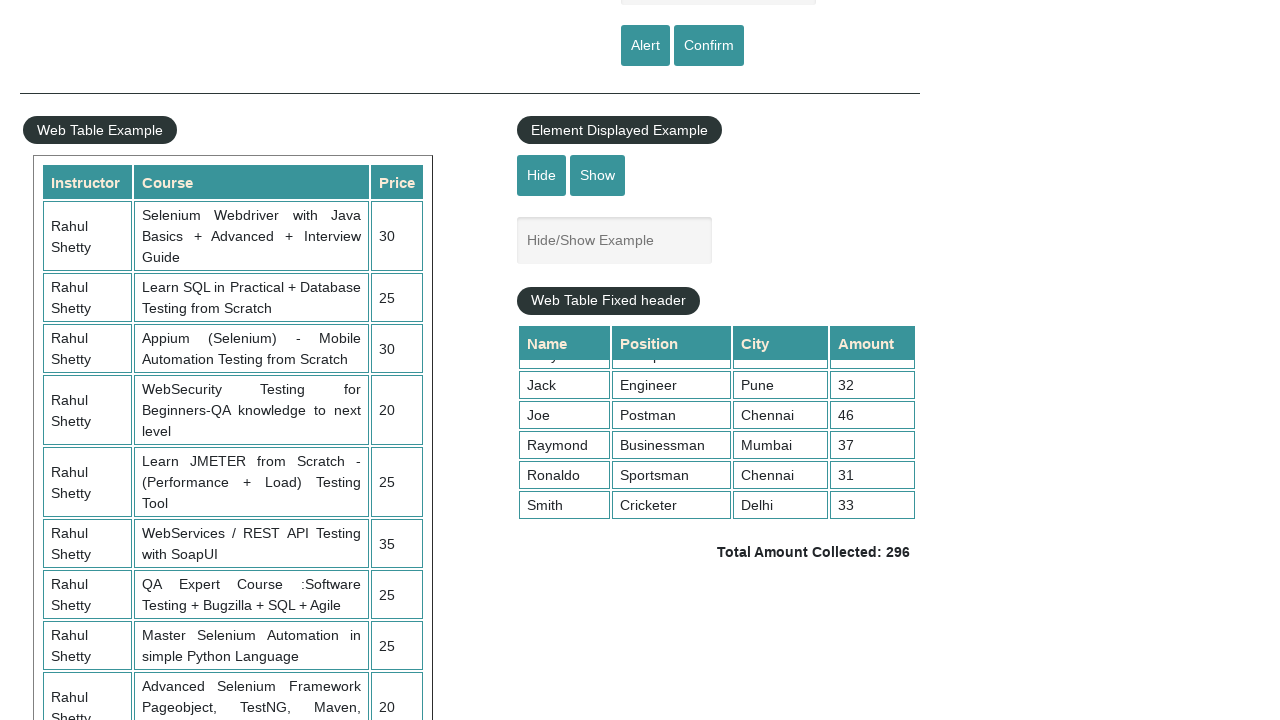

Calculated sum of all amounts: 296
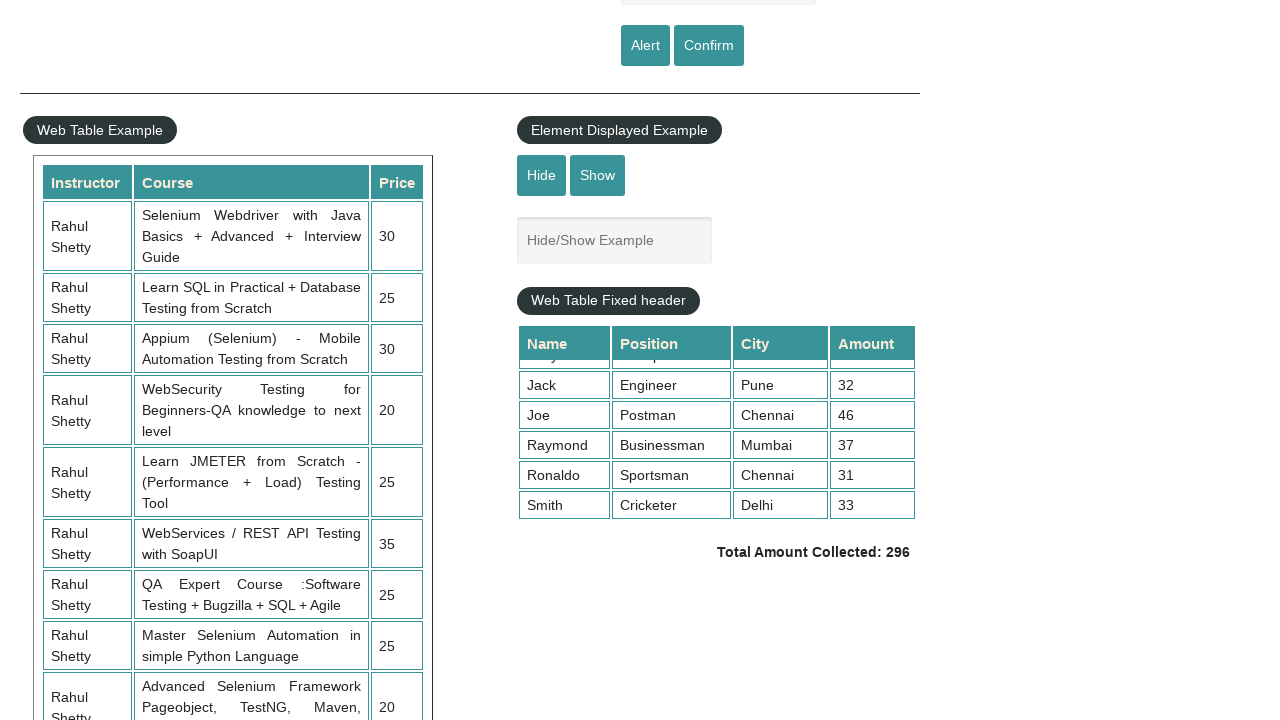

Retrieved displayed total amount text
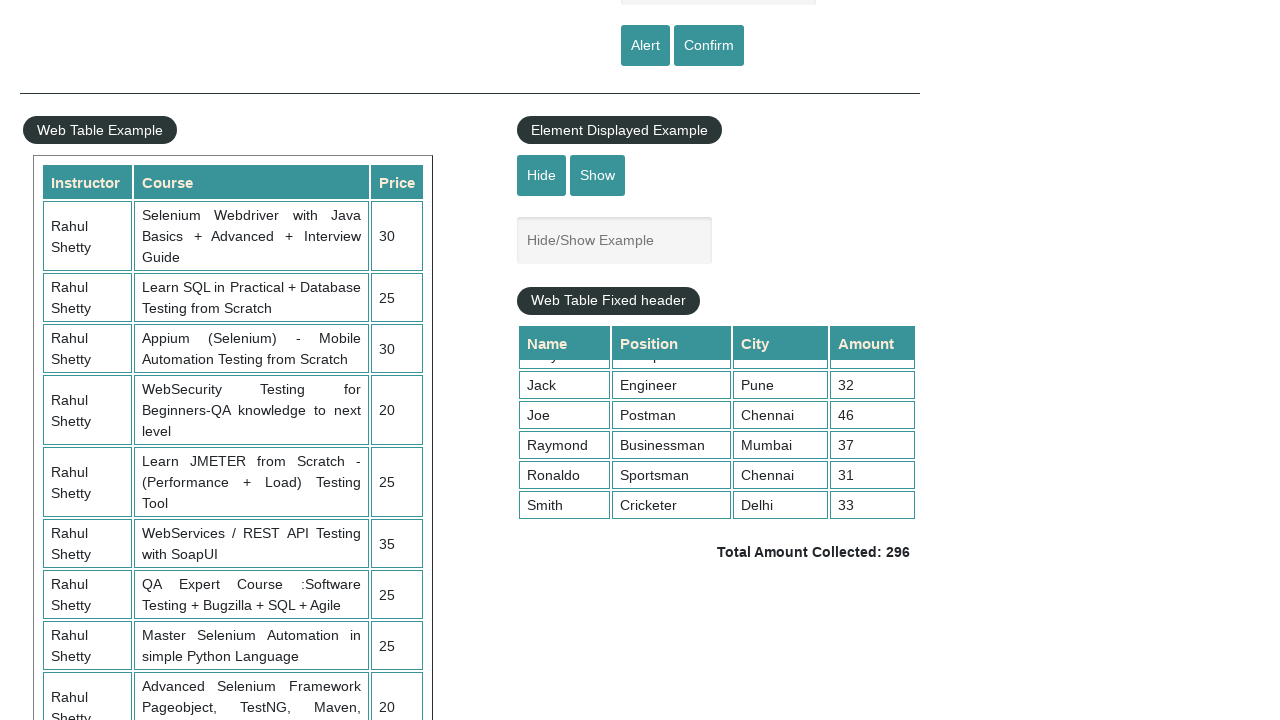

Extracted displayed total: 296
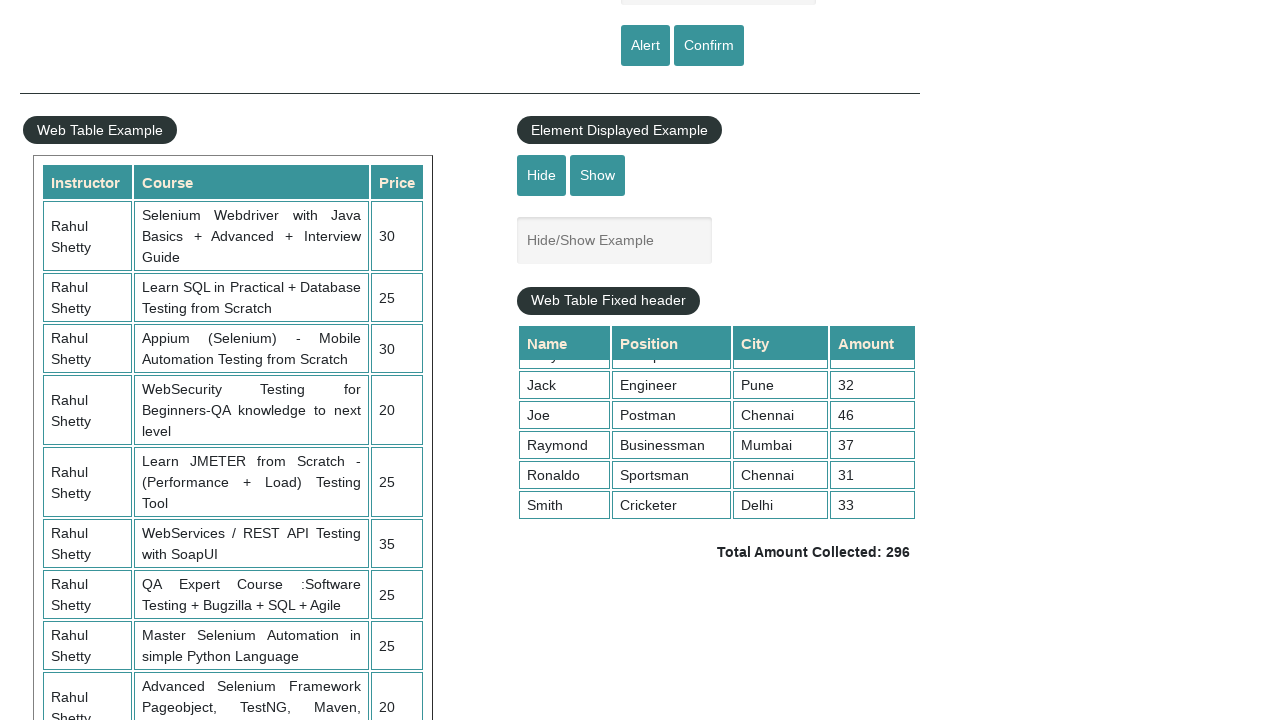

Verified that calculated sum (296) matches displayed total (296)
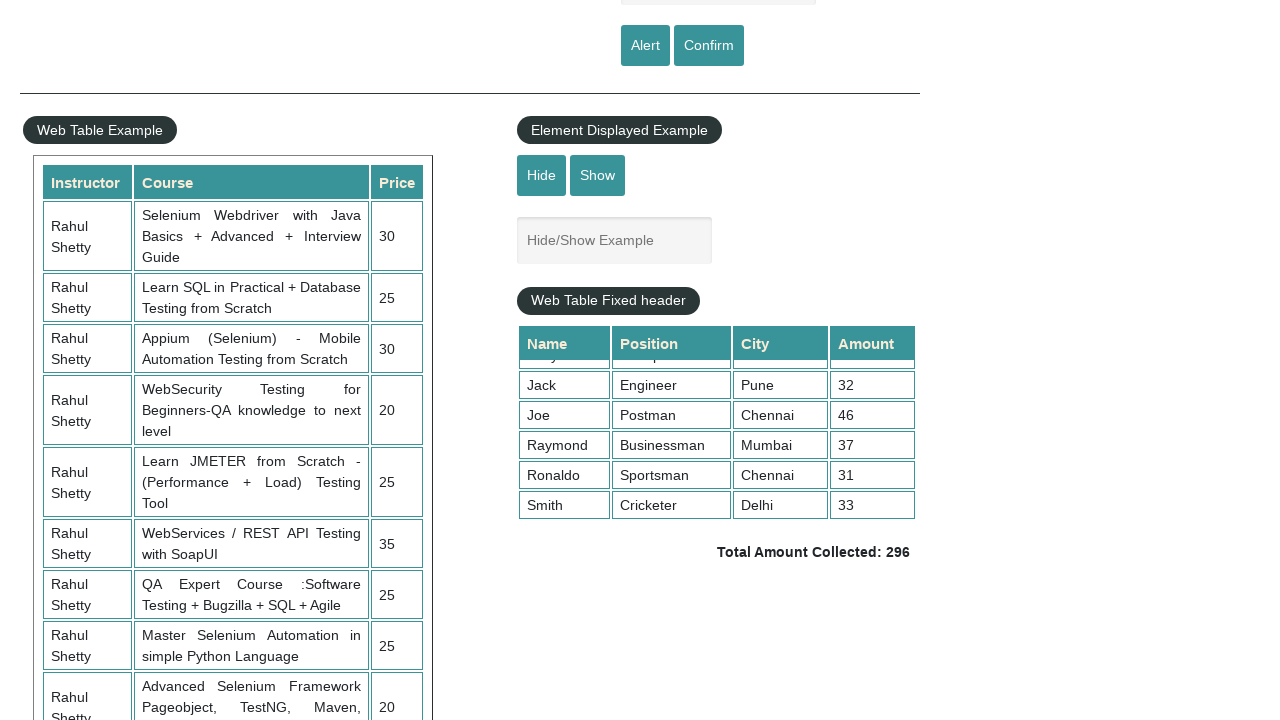

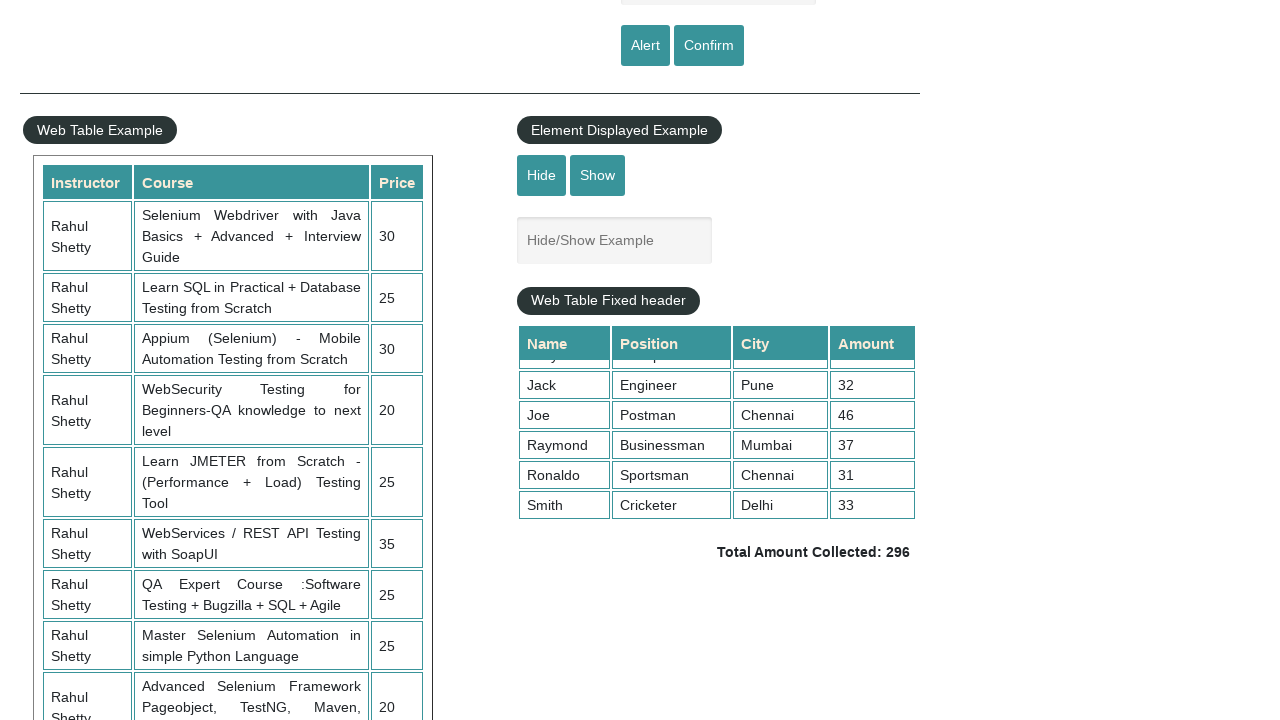